Tests checkout and confirmation flow with mobile viewport and network simulation, then tests responsive design at tablet and desktop sizes

Starting URL: https://testathon.live/checkout

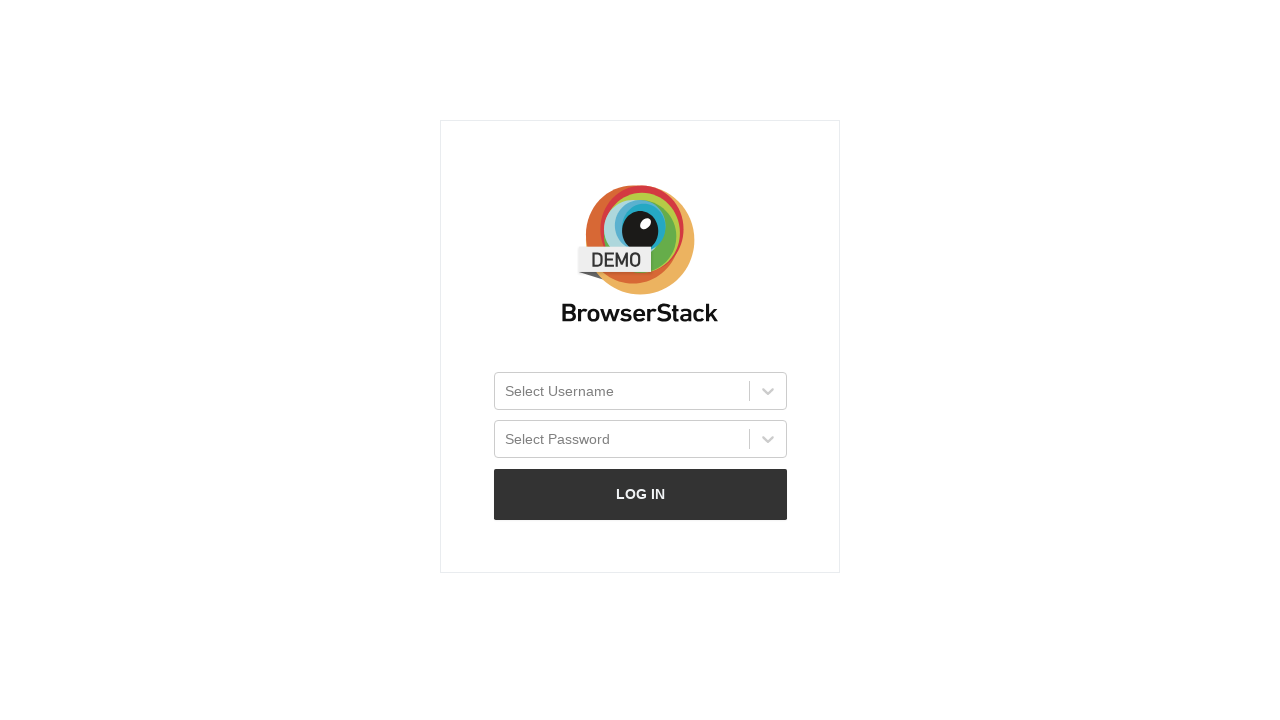

Waited for initial network idle state
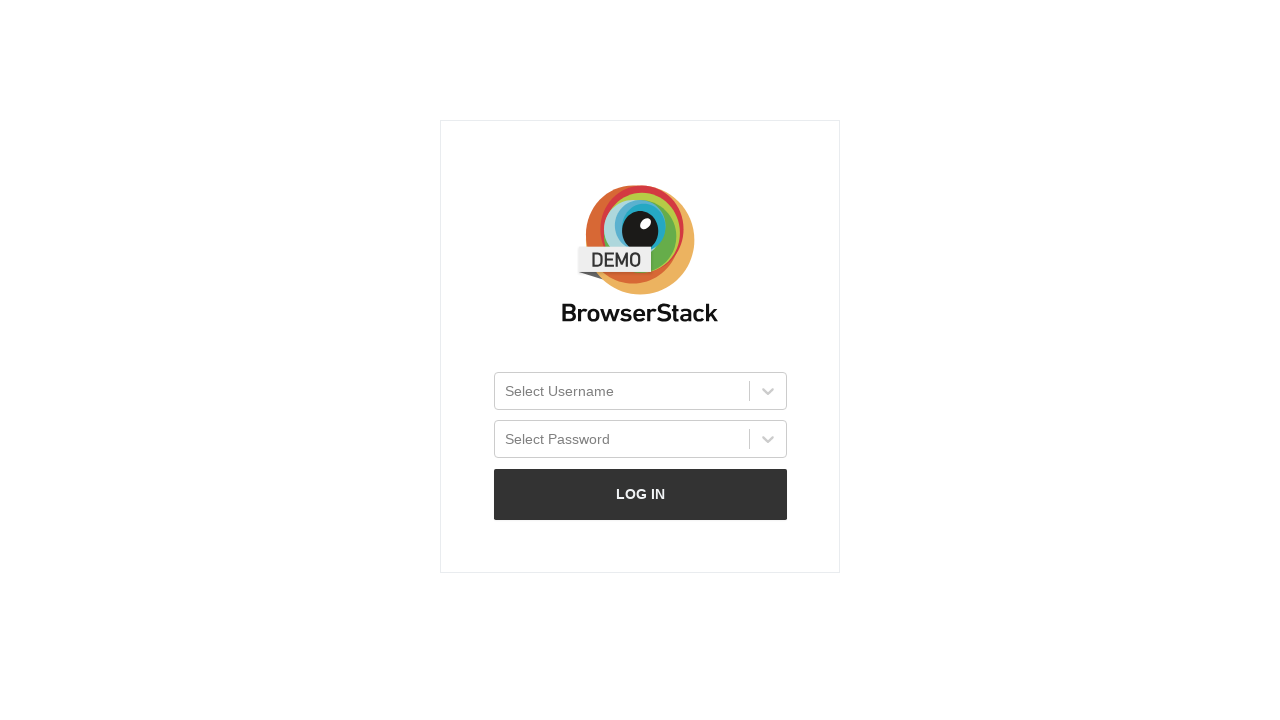

Set viewport to mobile size (375x667)
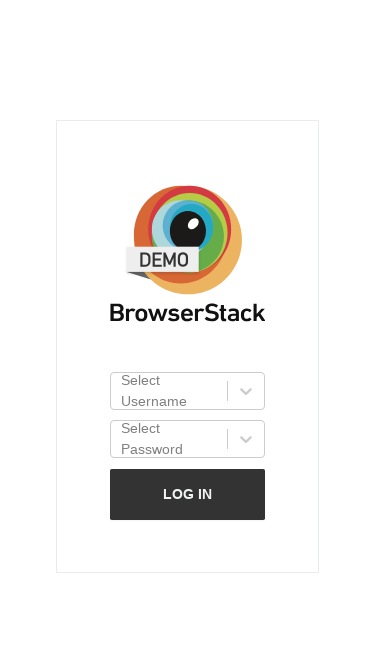

Added mobile network simulation header
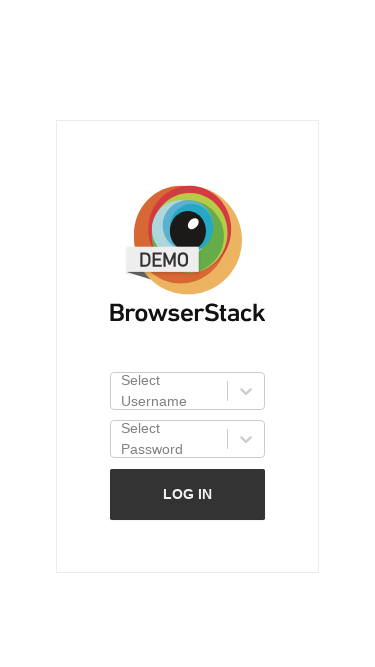

Navigated to checkout page on mobile viewport
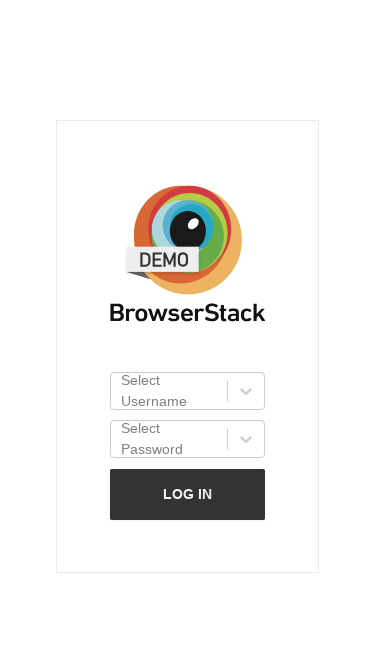

Waited for checkout page network idle state
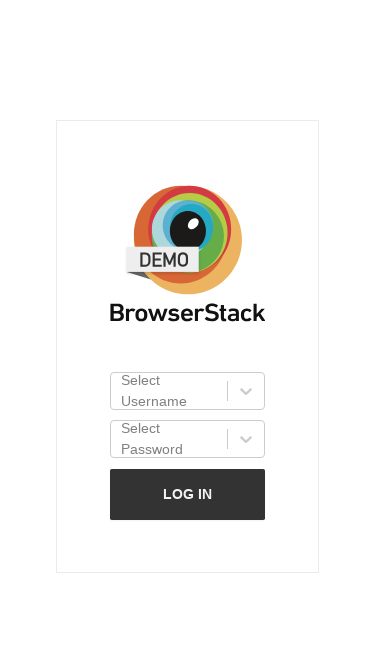

Checkout page content loaded successfully
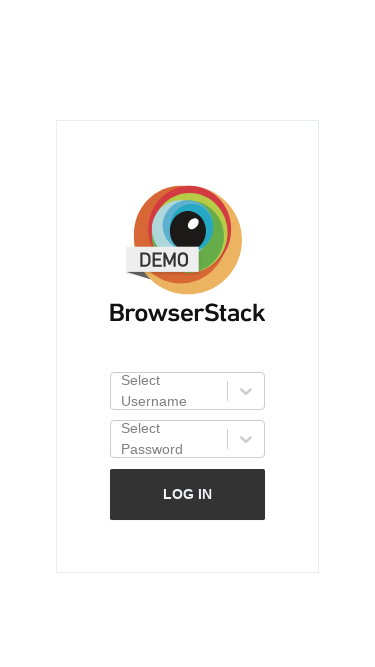

Navigated to confirmation page on mobile viewport
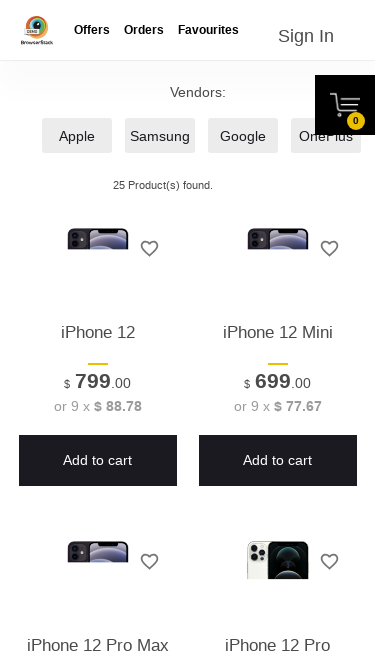

Waited for confirmation page network idle state
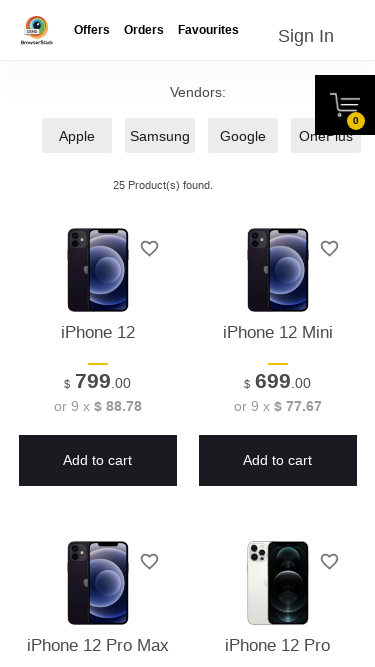

Confirmation page content loaded successfully
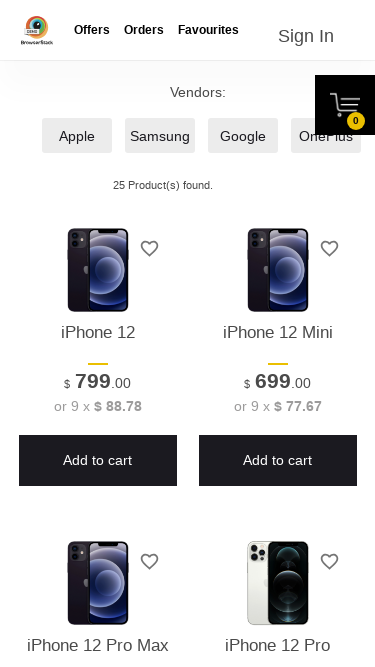

Set viewport to tablet size (768x1024)
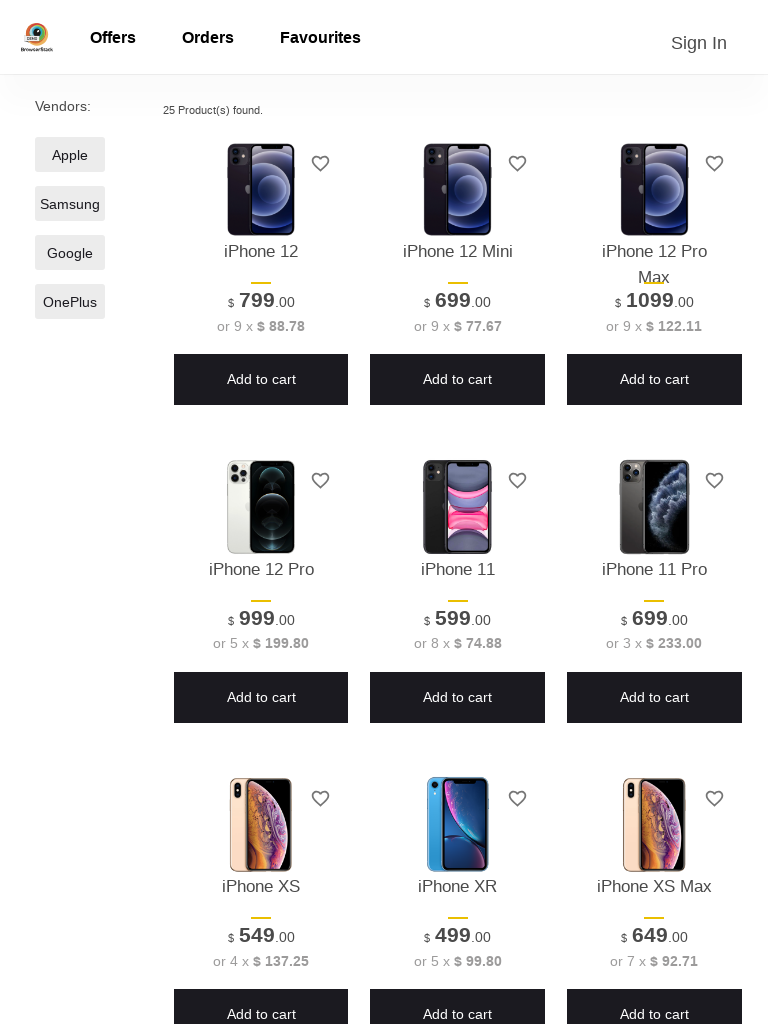

Confirmed confirmation page responsive design on tablet
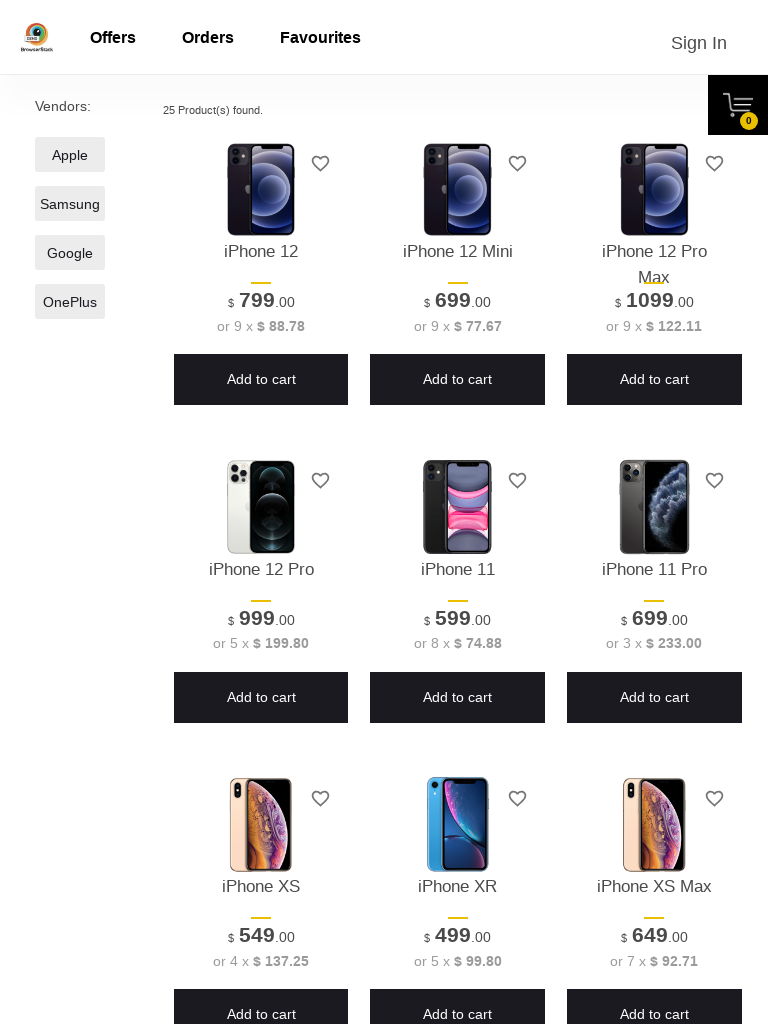

Set viewport to desktop size (1280x800)
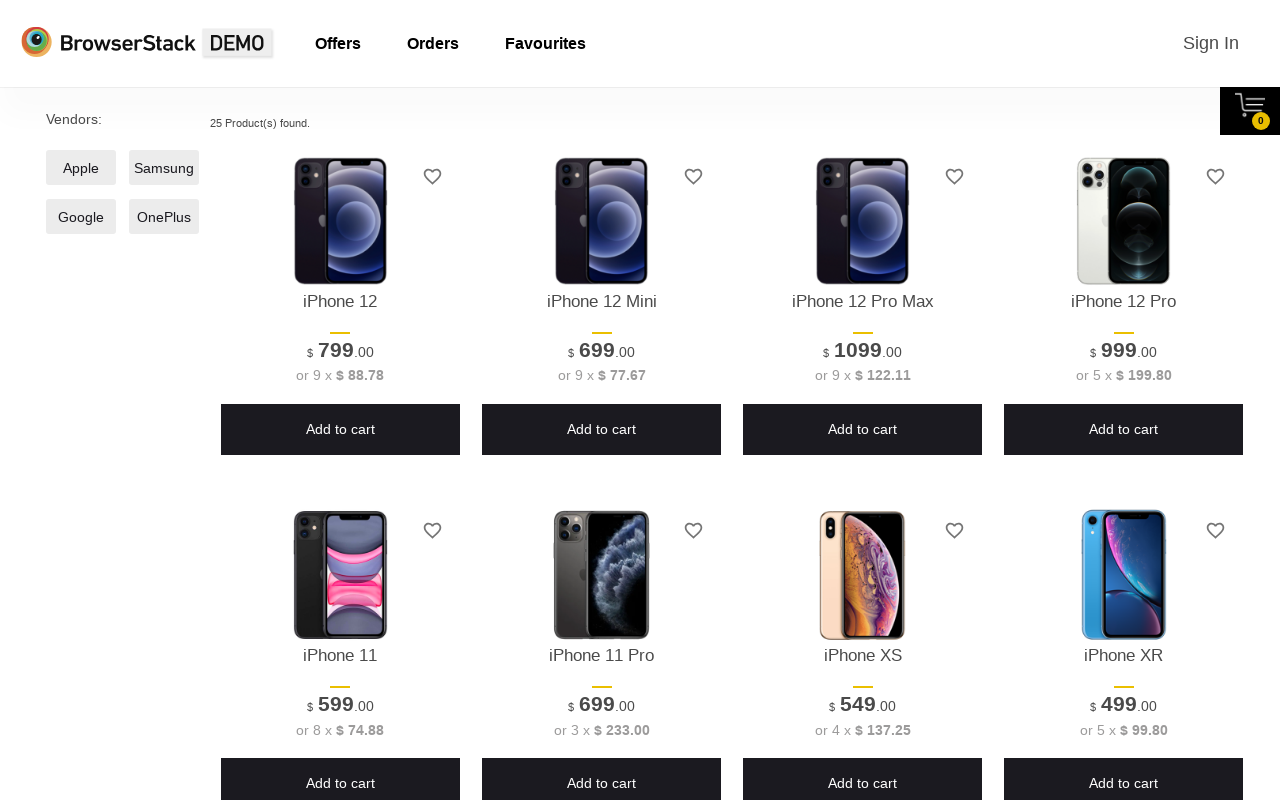

Confirmed confirmation page responsive design on desktop
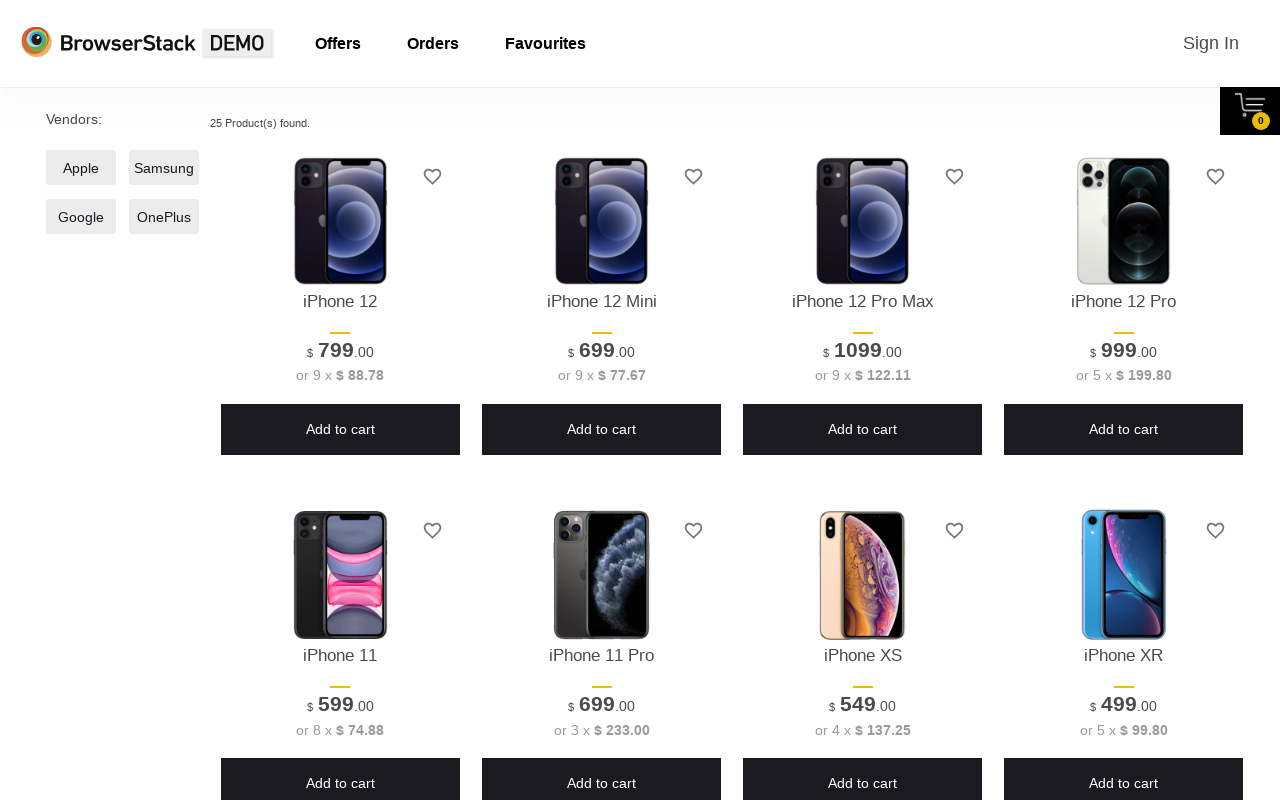

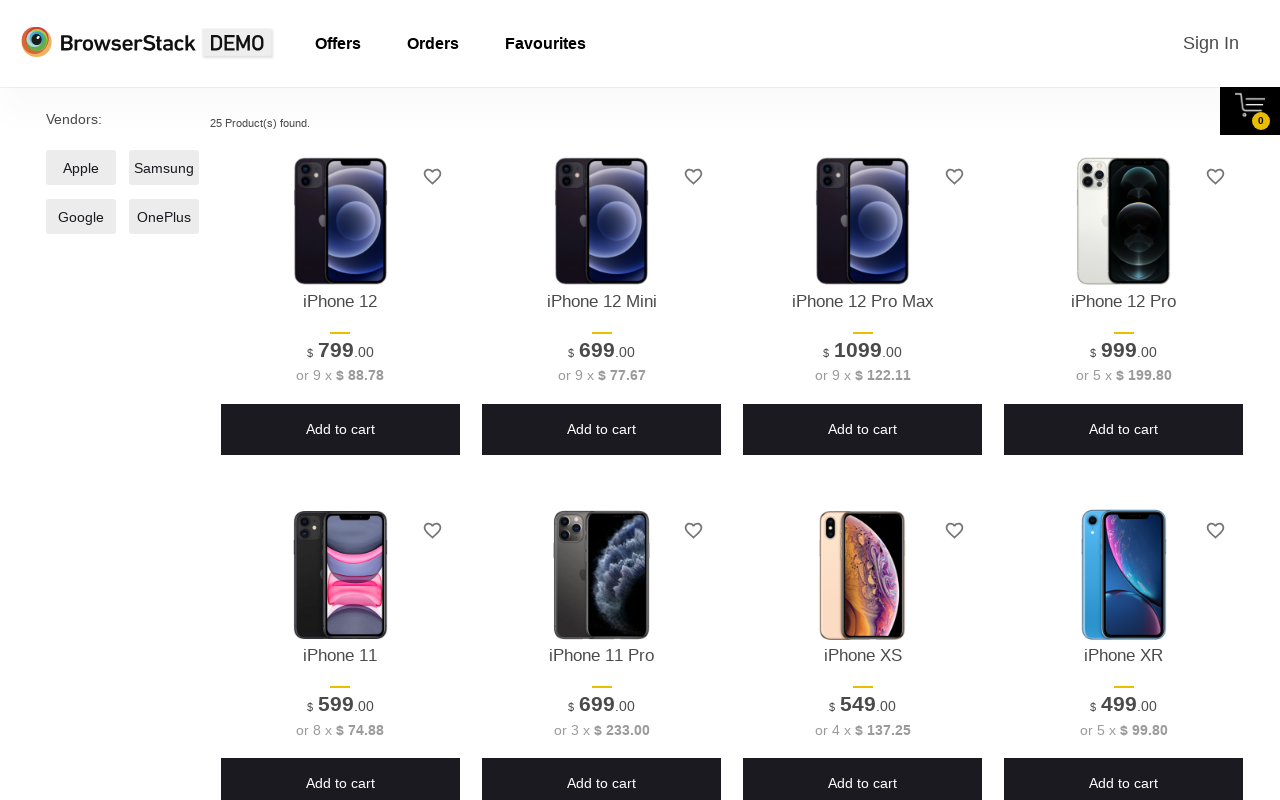